Tests page scrolling by incrementally scrolling down the page

Starting URL: https://demoqa.com/text-box

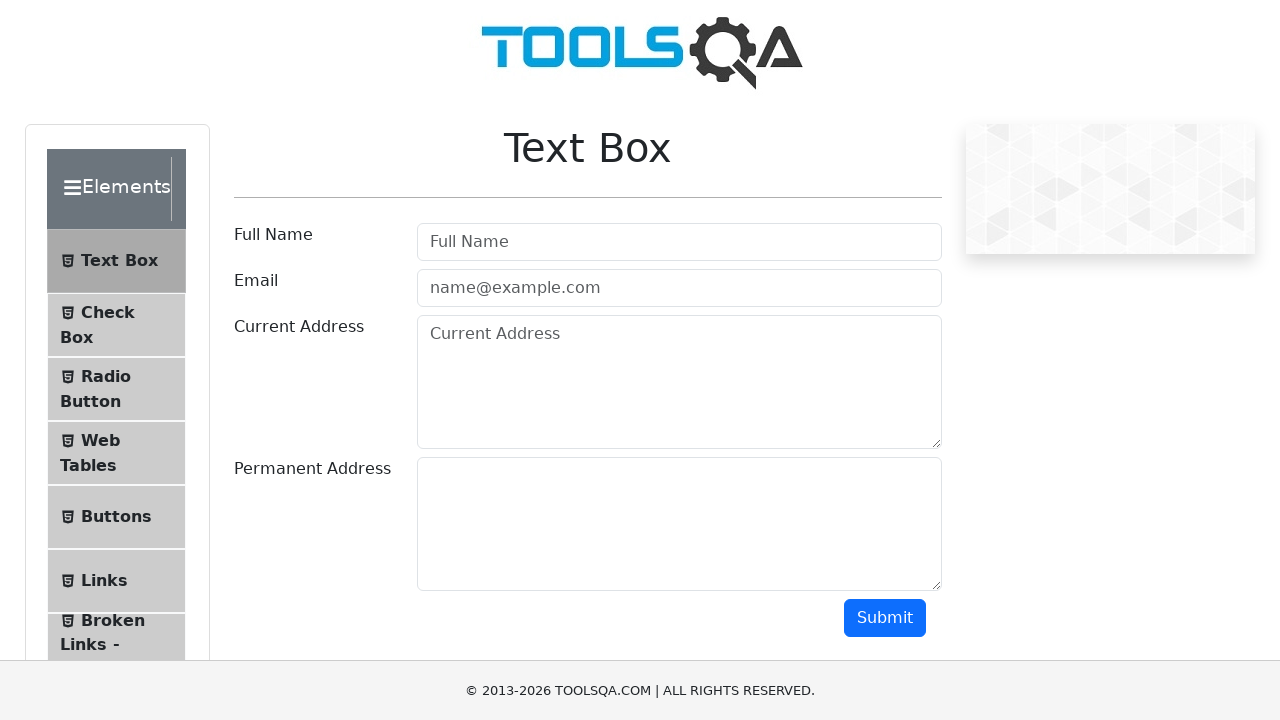

Scrolled down by 10 pixels (iteration 1/10)
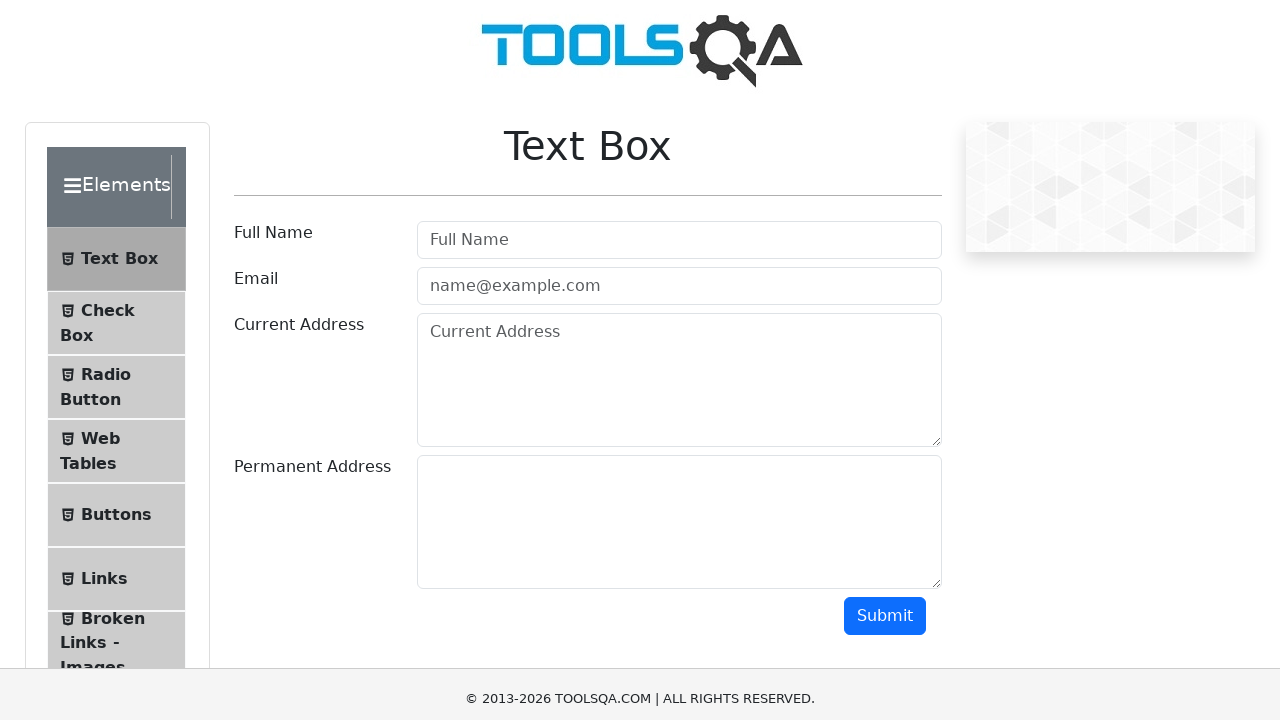

Waited 1 second after scroll iteration 1/10
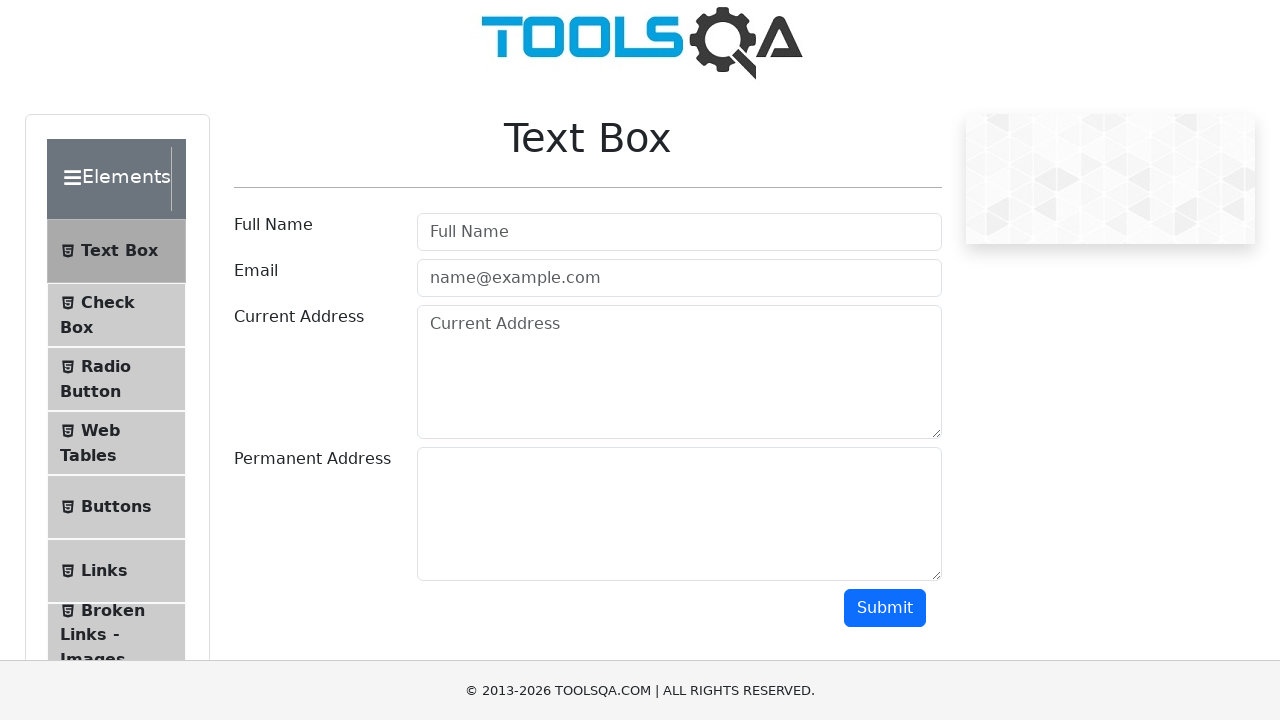

Scrolled down by 10 pixels (iteration 2/10)
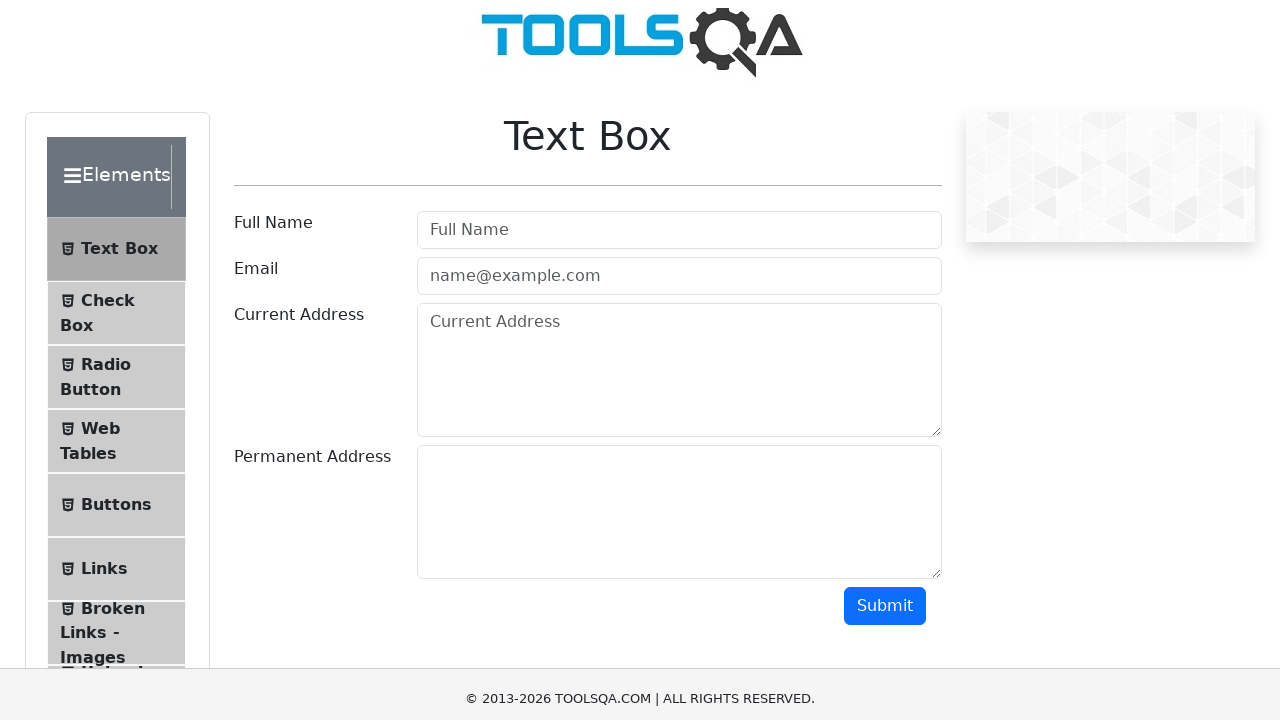

Waited 1 second after scroll iteration 2/10
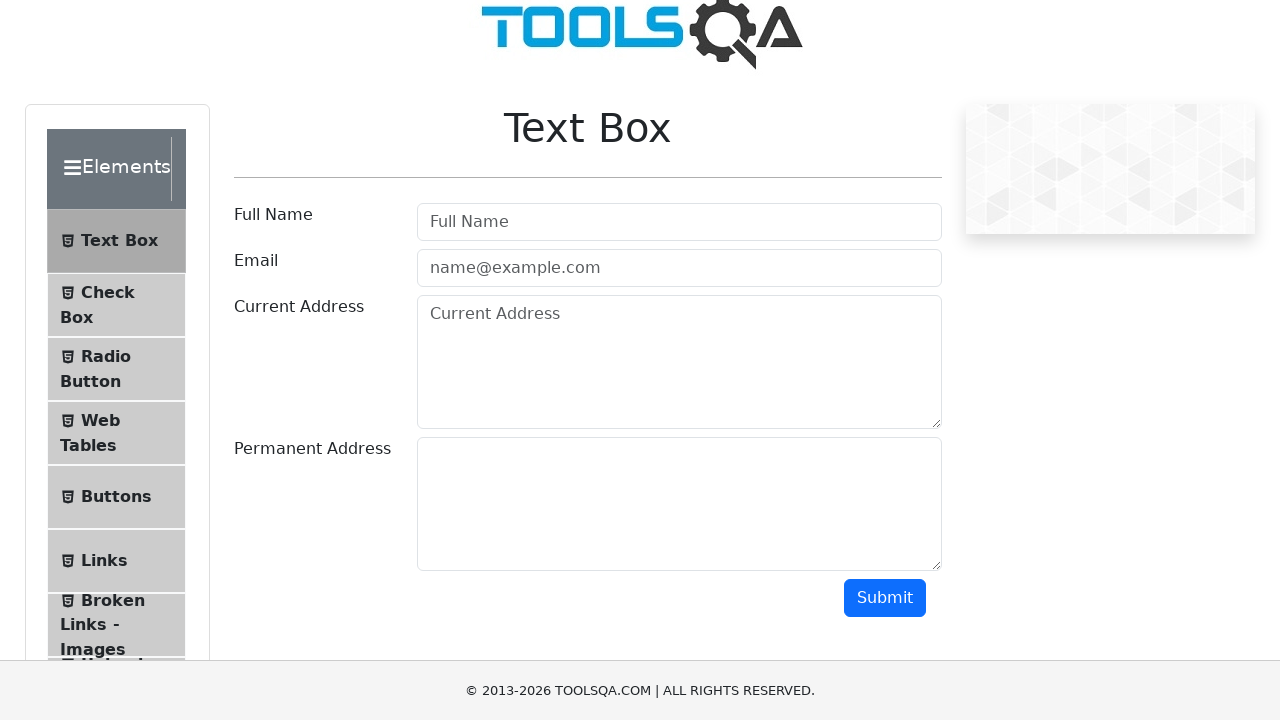

Scrolled down by 10 pixels (iteration 3/10)
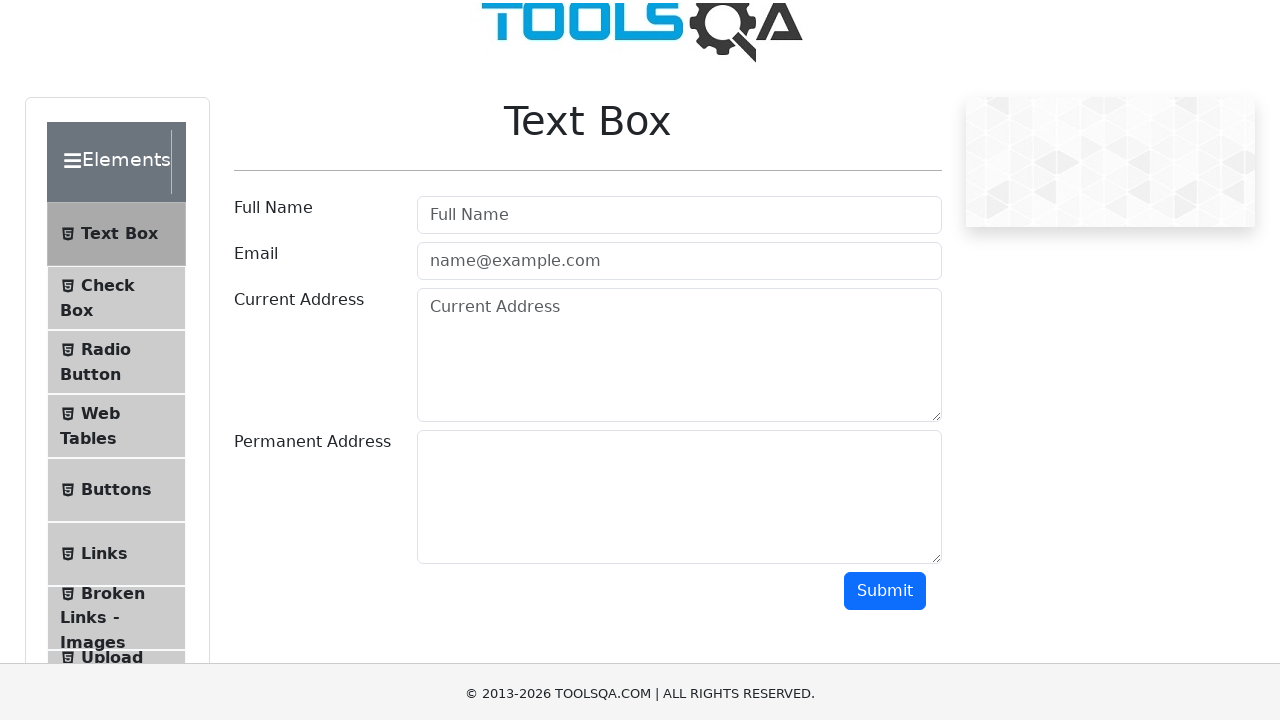

Waited 1 second after scroll iteration 3/10
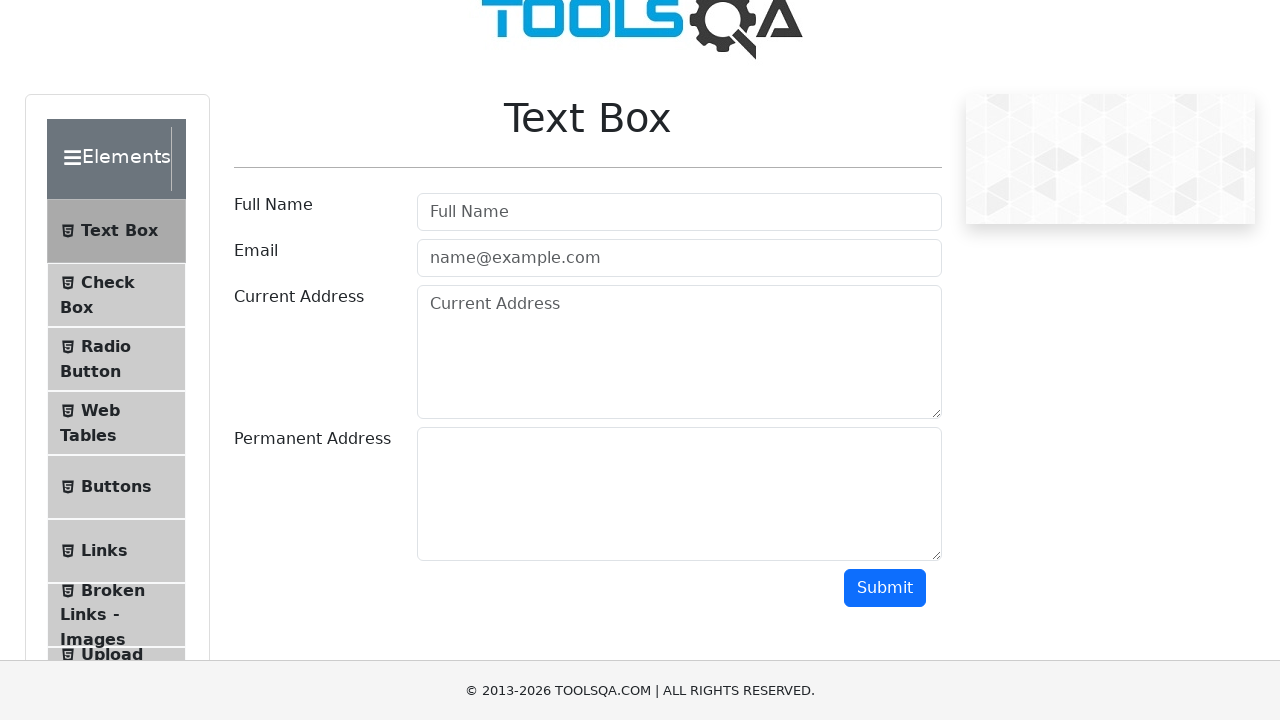

Scrolled down by 10 pixels (iteration 4/10)
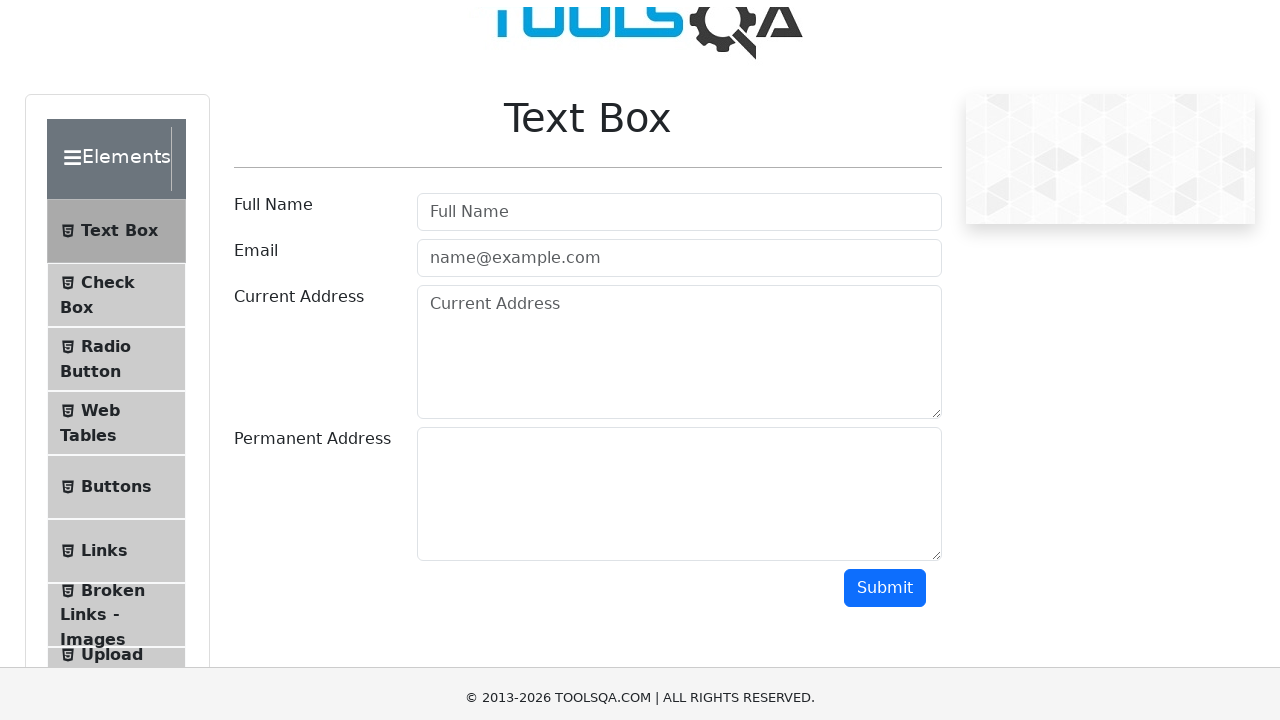

Waited 1 second after scroll iteration 4/10
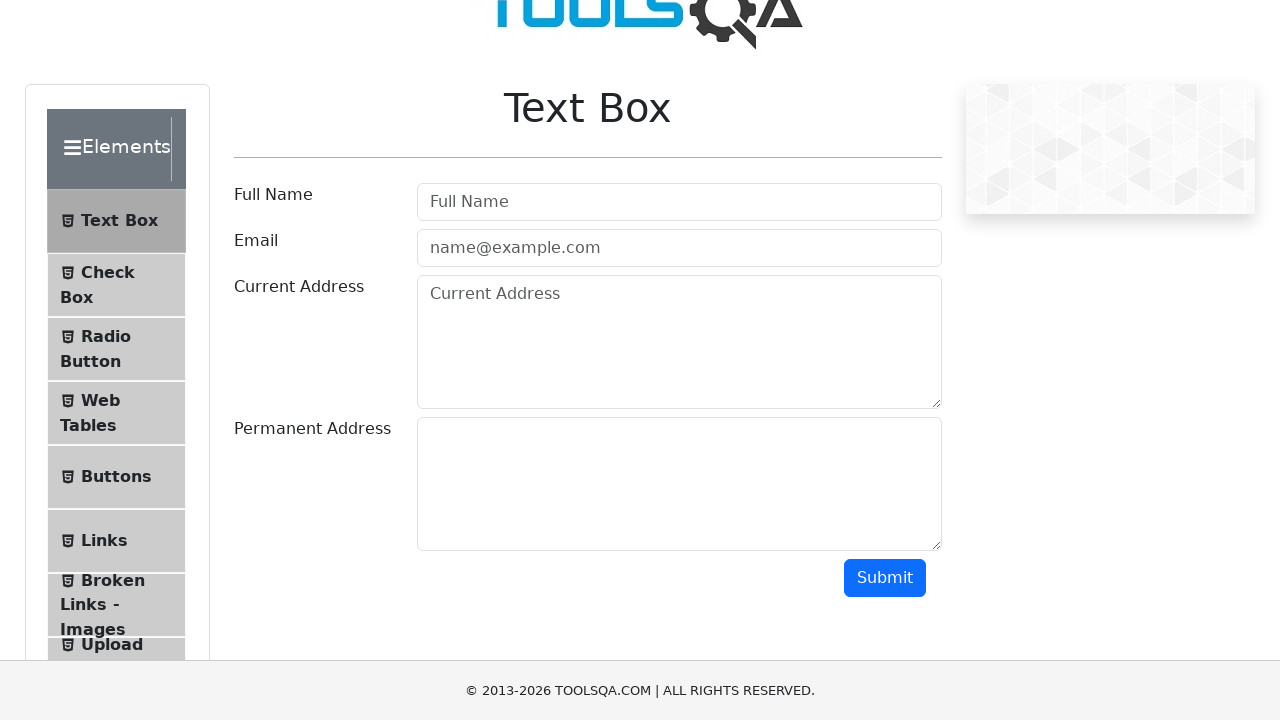

Scrolled down by 10 pixels (iteration 5/10)
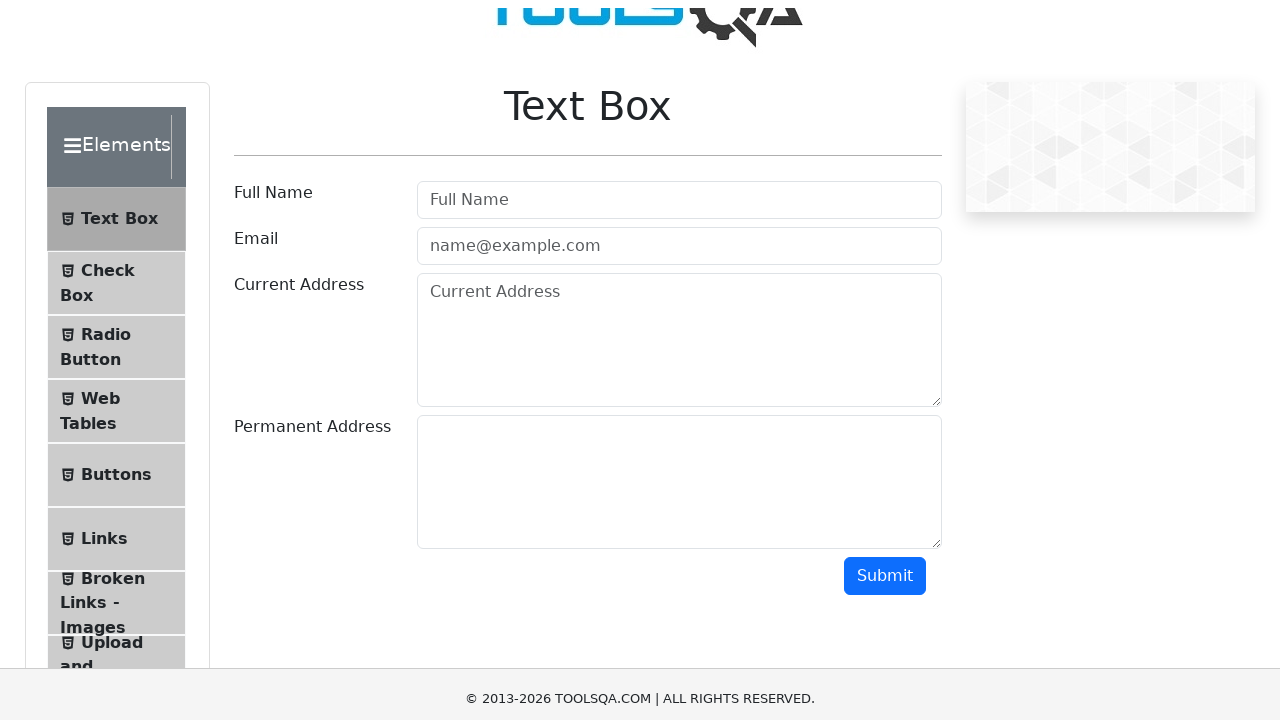

Waited 1 second after scroll iteration 5/10
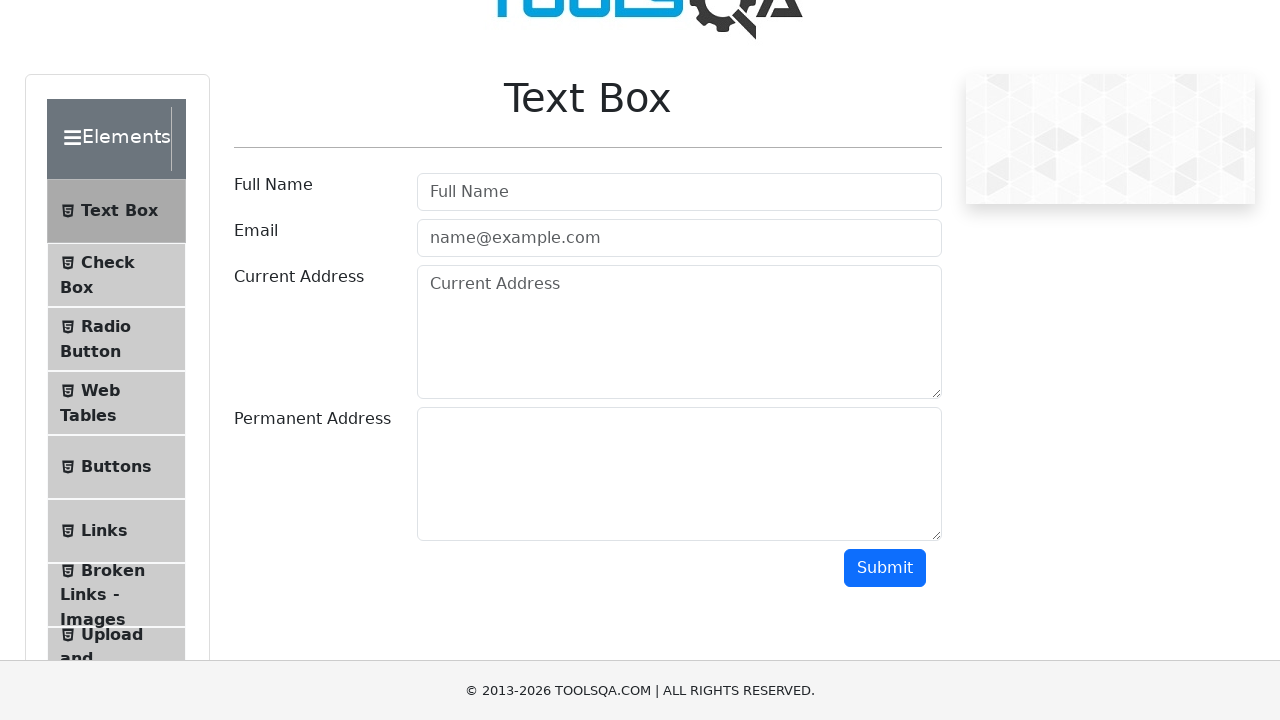

Scrolled down by 10 pixels (iteration 6/10)
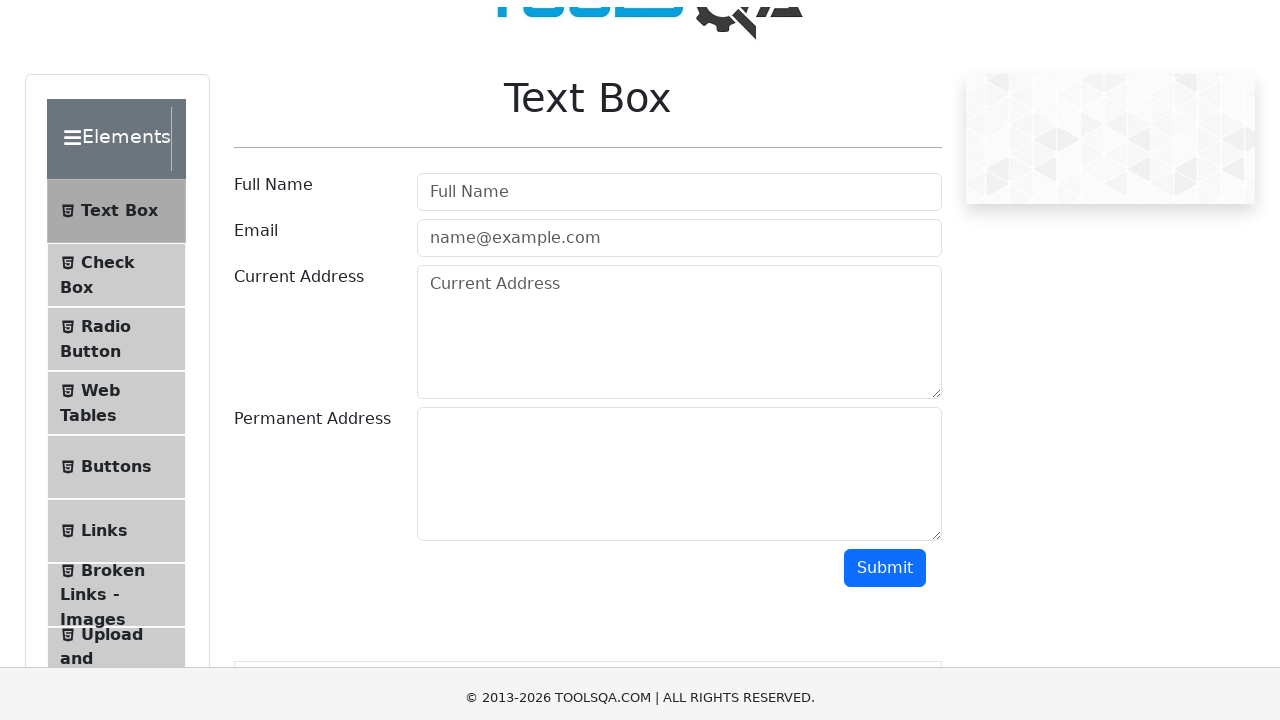

Waited 1 second after scroll iteration 6/10
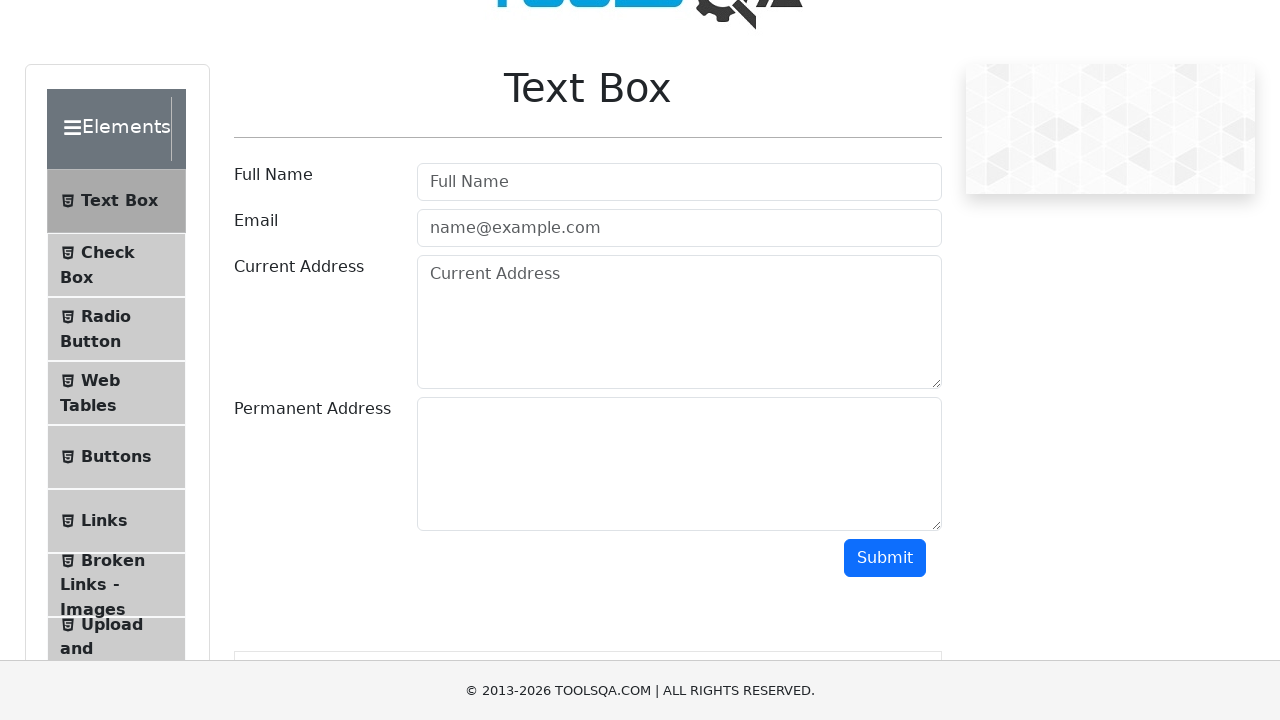

Scrolled down by 10 pixels (iteration 7/10)
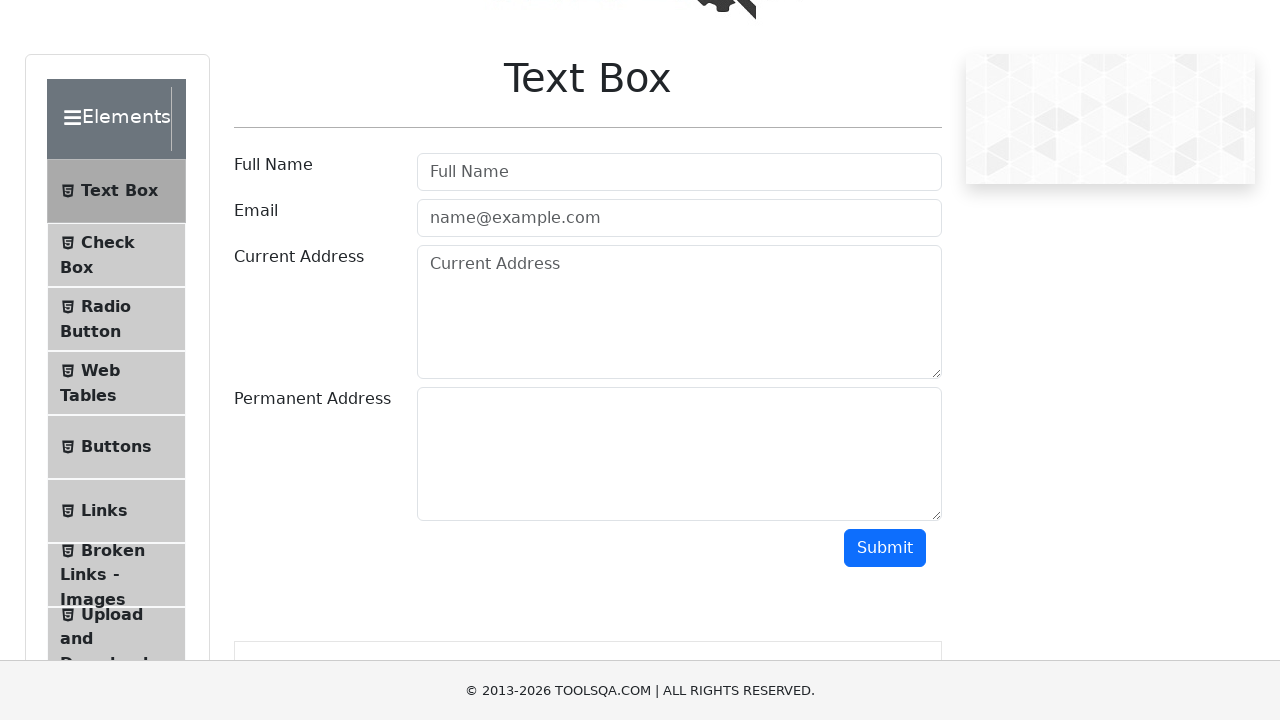

Waited 1 second after scroll iteration 7/10
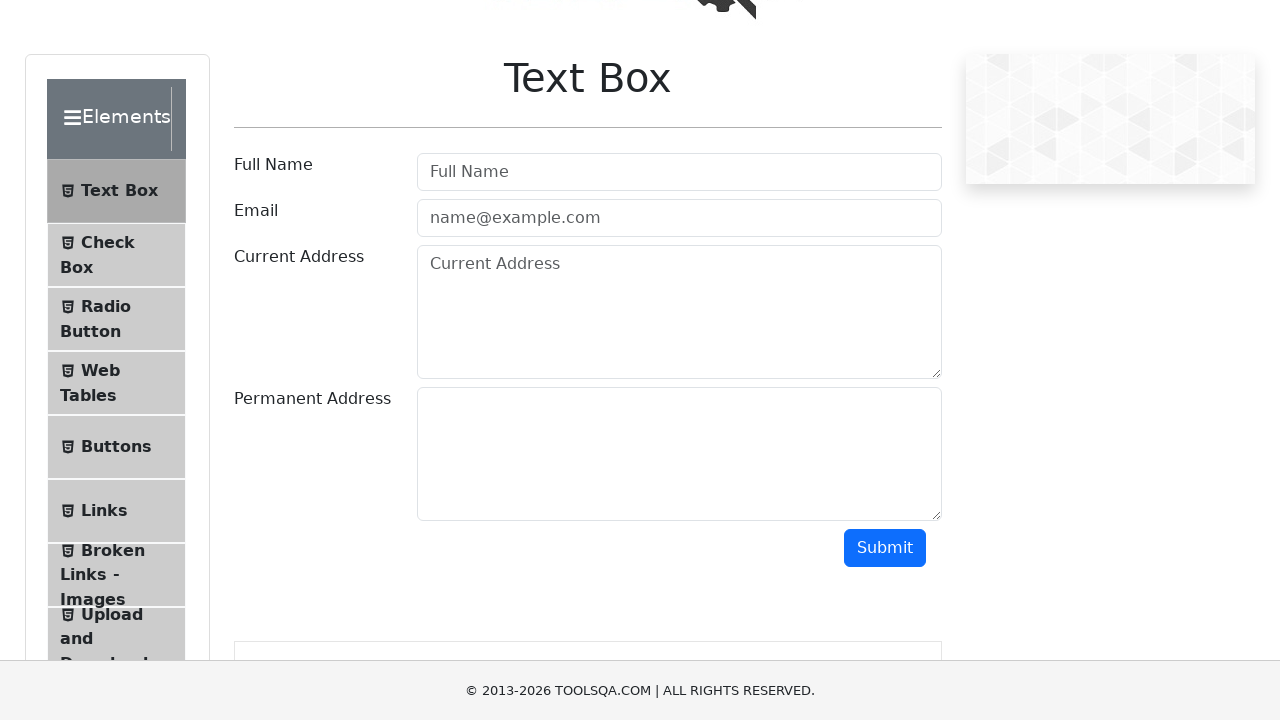

Scrolled down by 10 pixels (iteration 8/10)
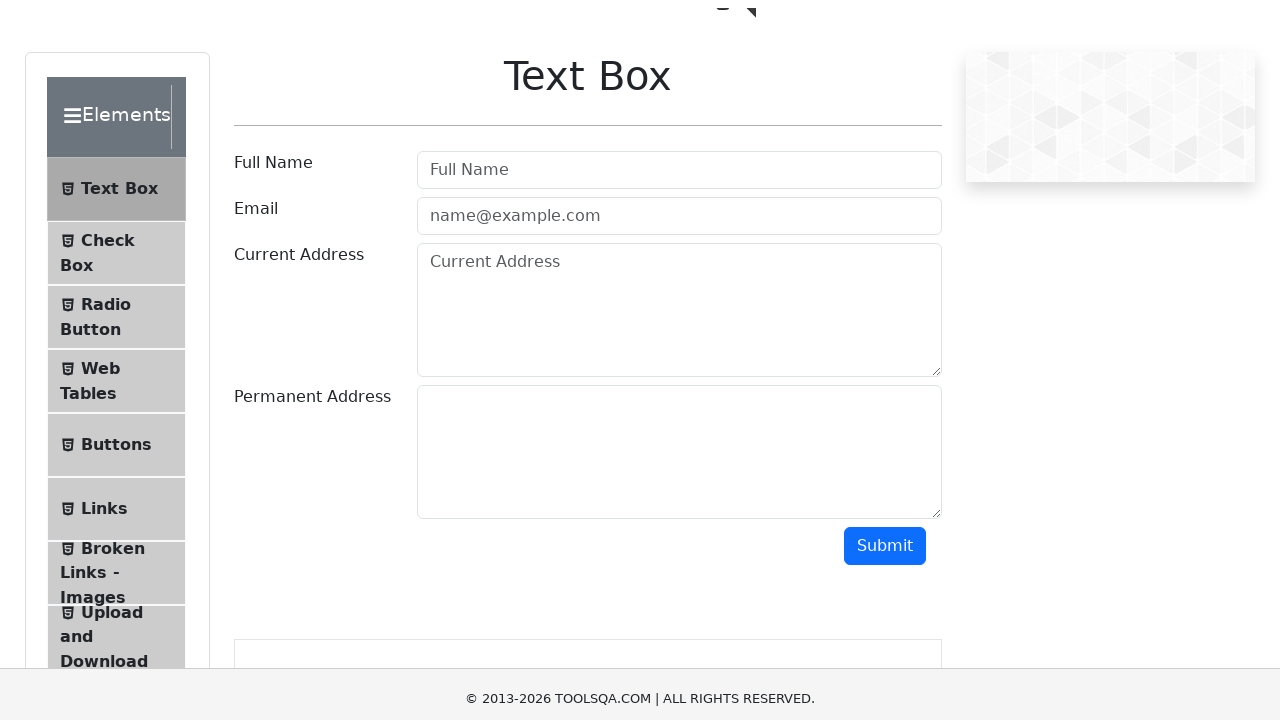

Waited 1 second after scroll iteration 8/10
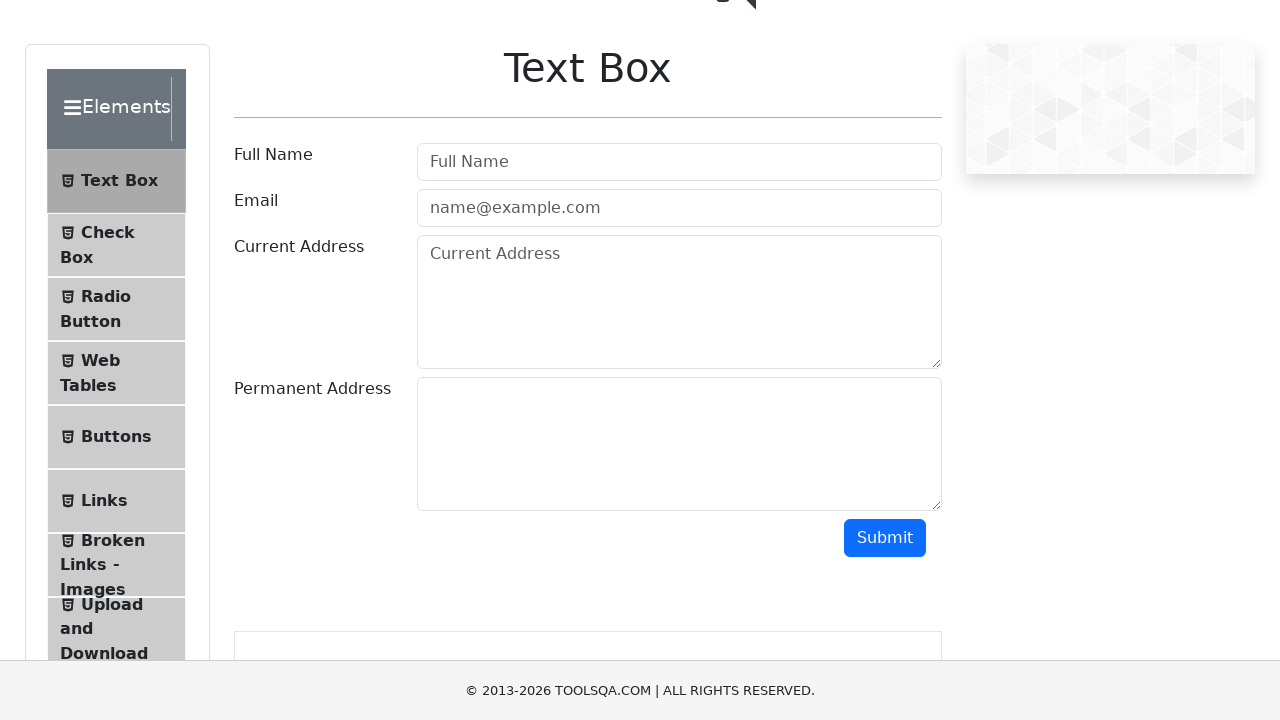

Scrolled down by 10 pixels (iteration 9/10)
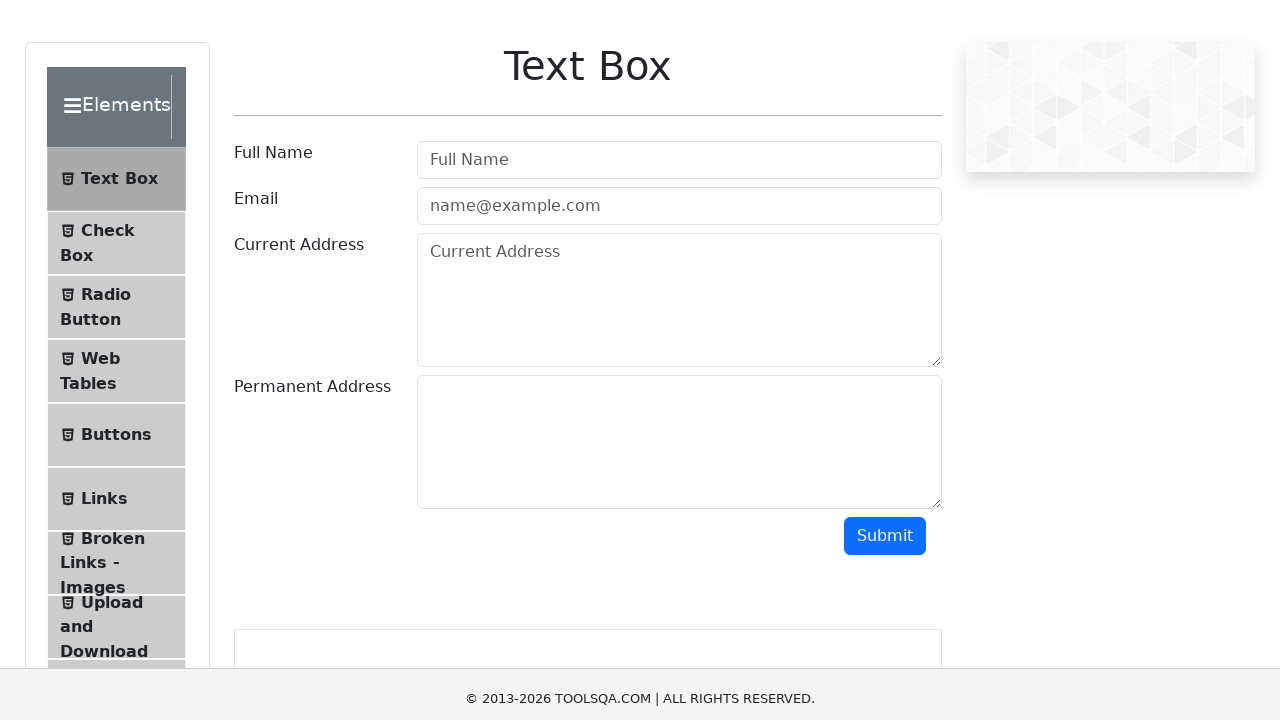

Waited 1 second after scroll iteration 9/10
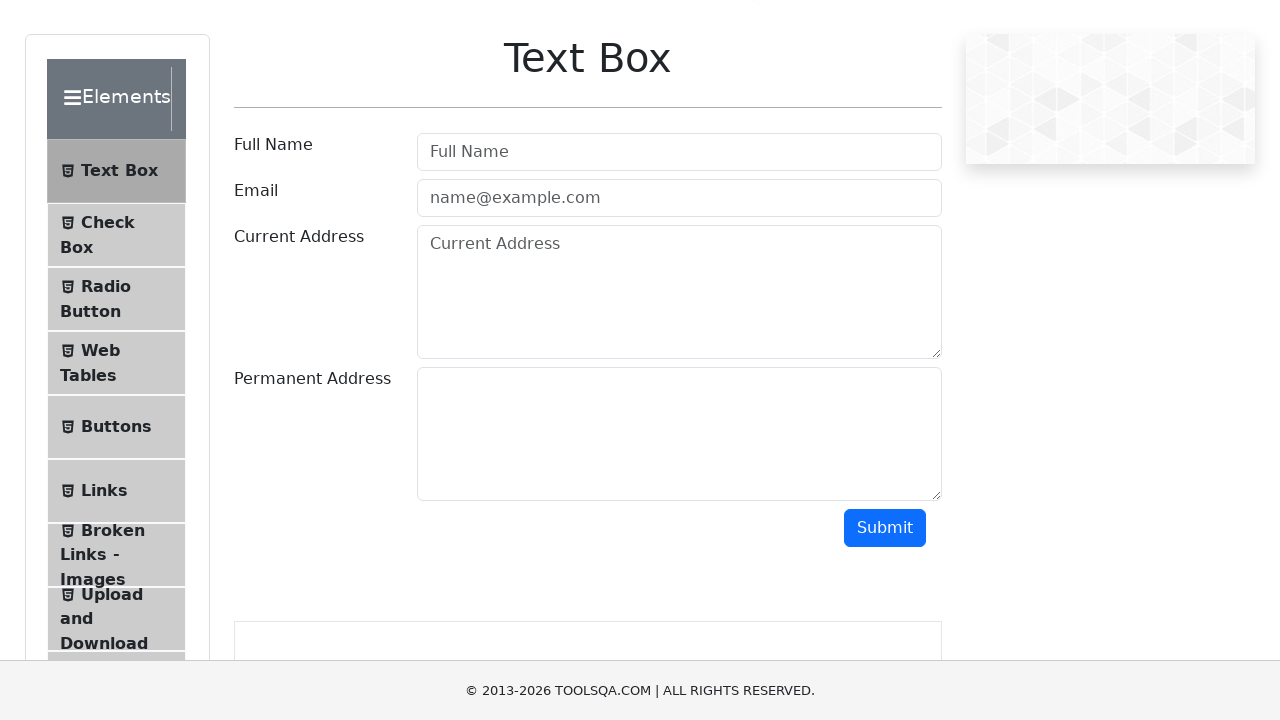

Scrolled down by 10 pixels (iteration 10/10)
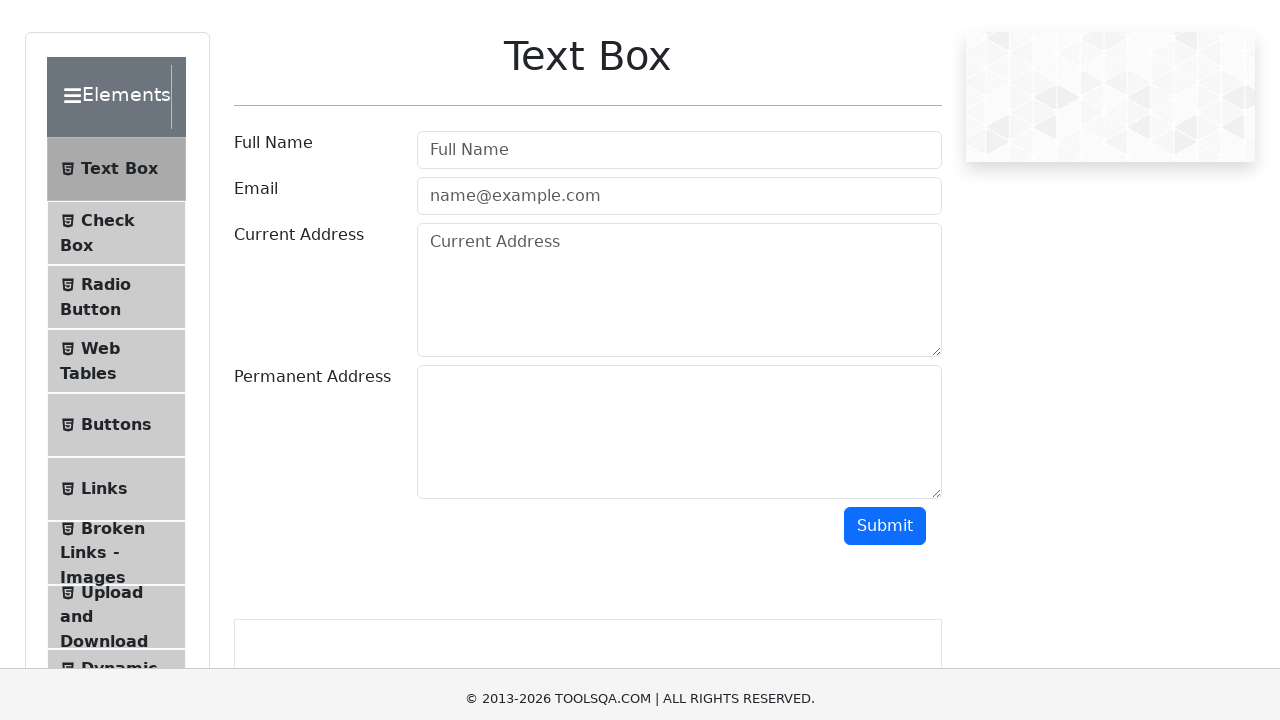

Waited 1 second after scroll iteration 10/10
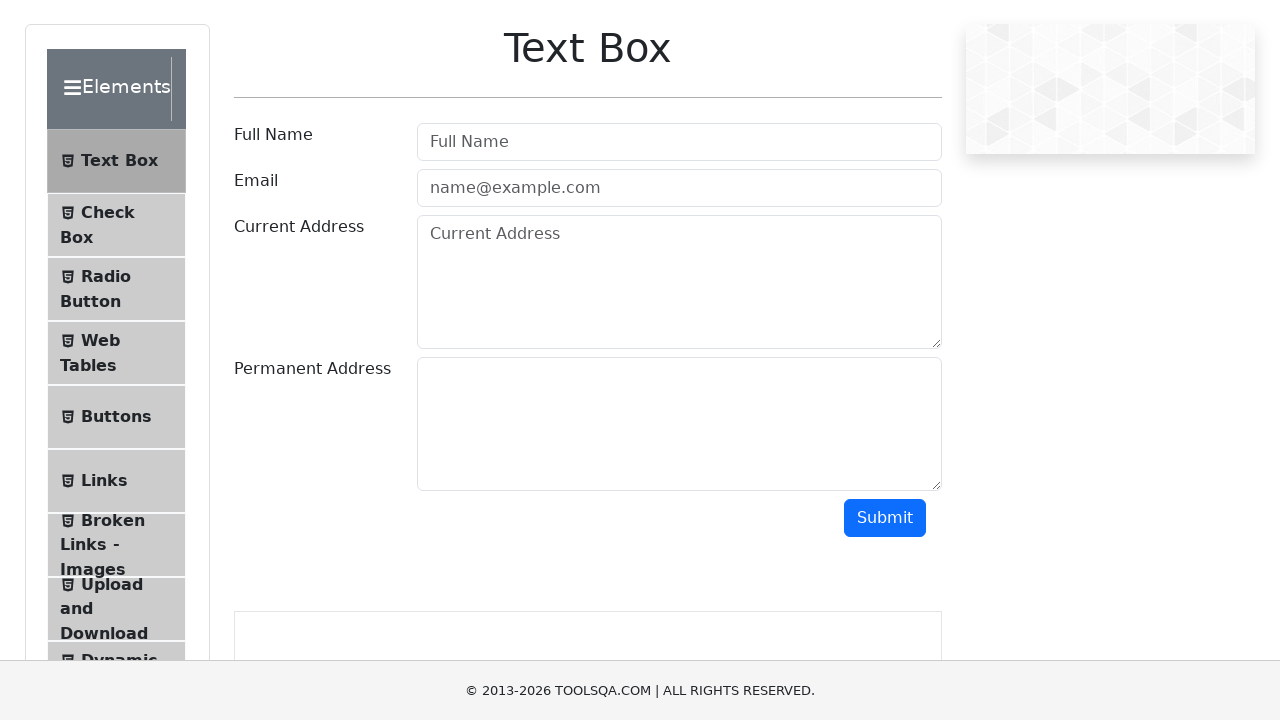

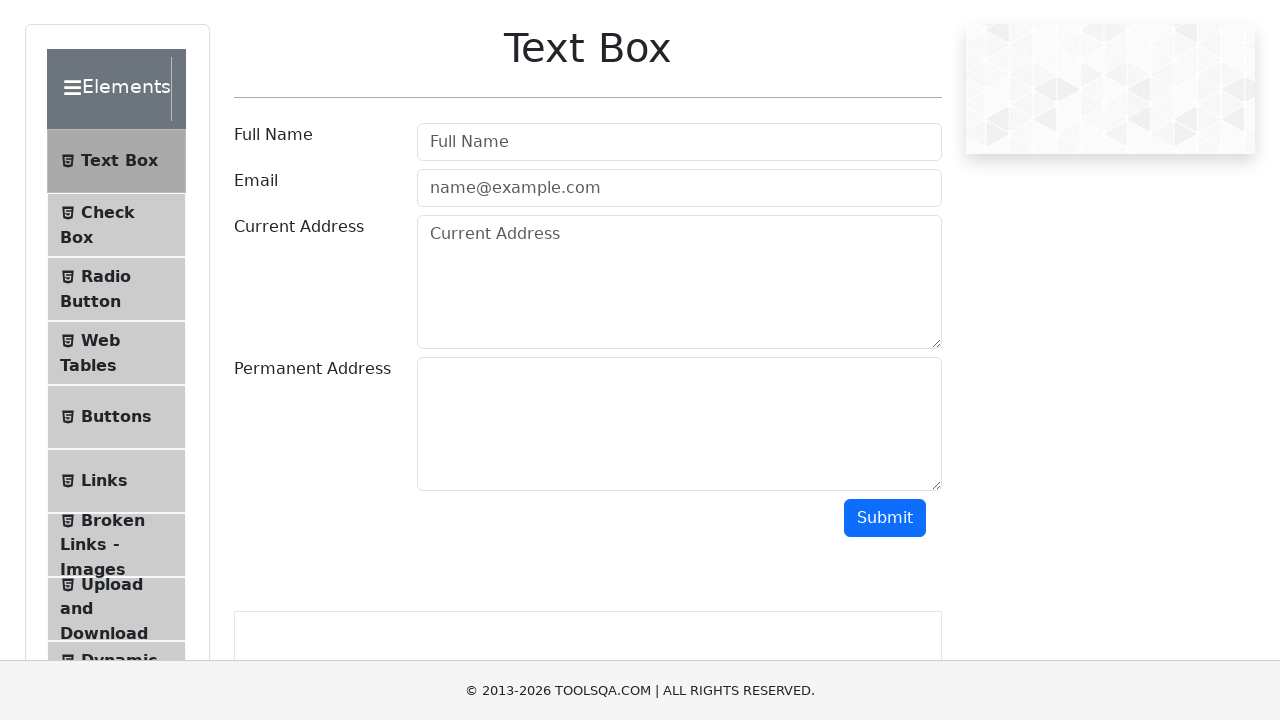